Navigates to the FreeCRM classic website and verifies the page loads by checking the title

Starting URL: https://classic.freecrm.com/

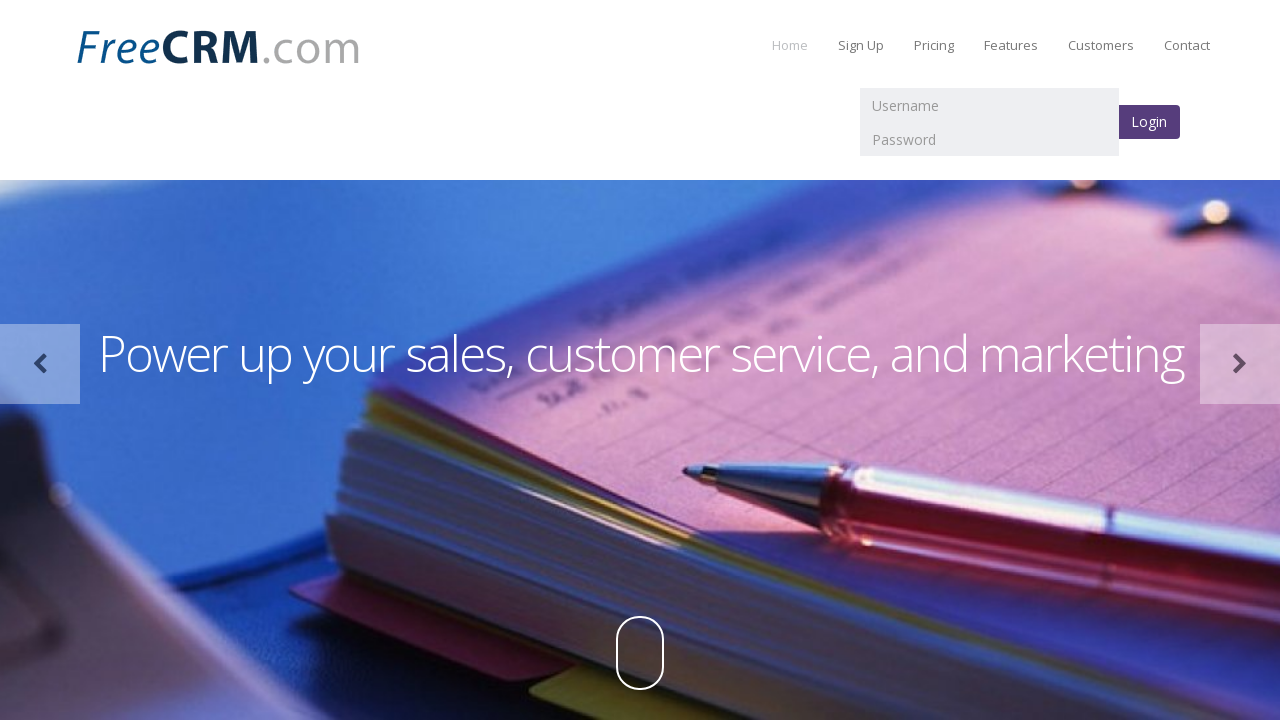

Retrieved page title from FreeCRM classic website
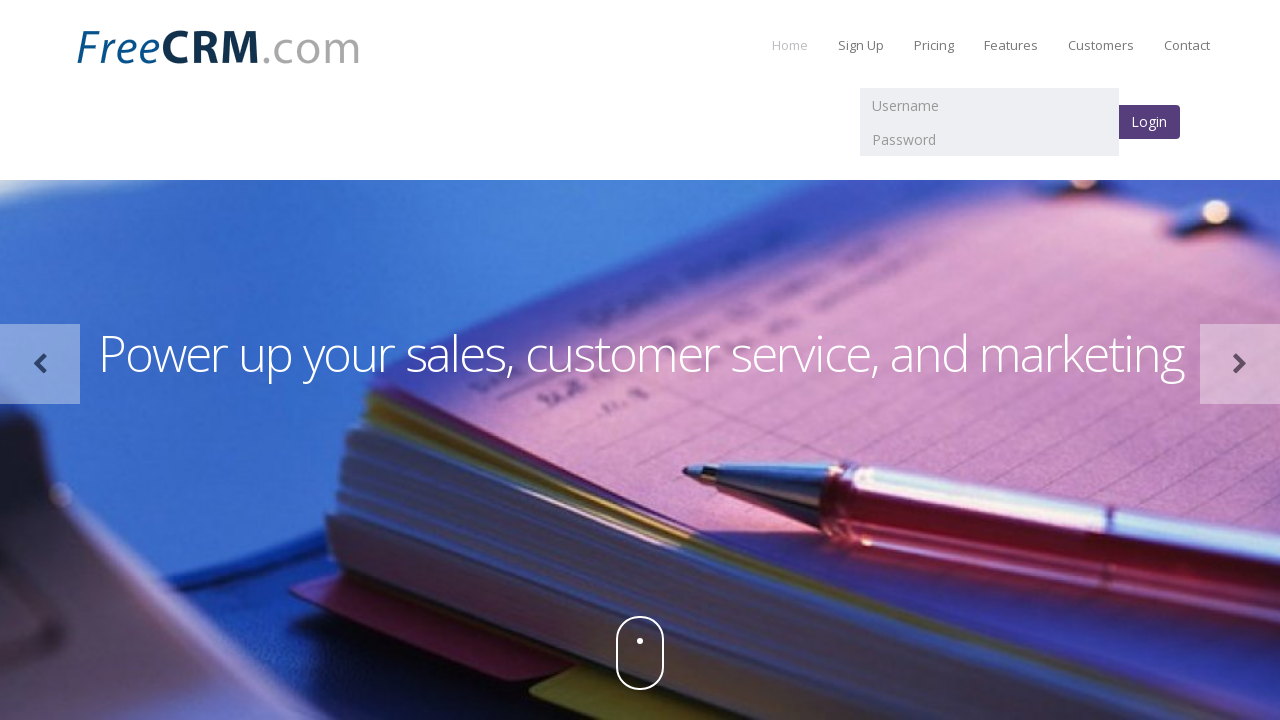

Waited for page to reach domcontentloaded state
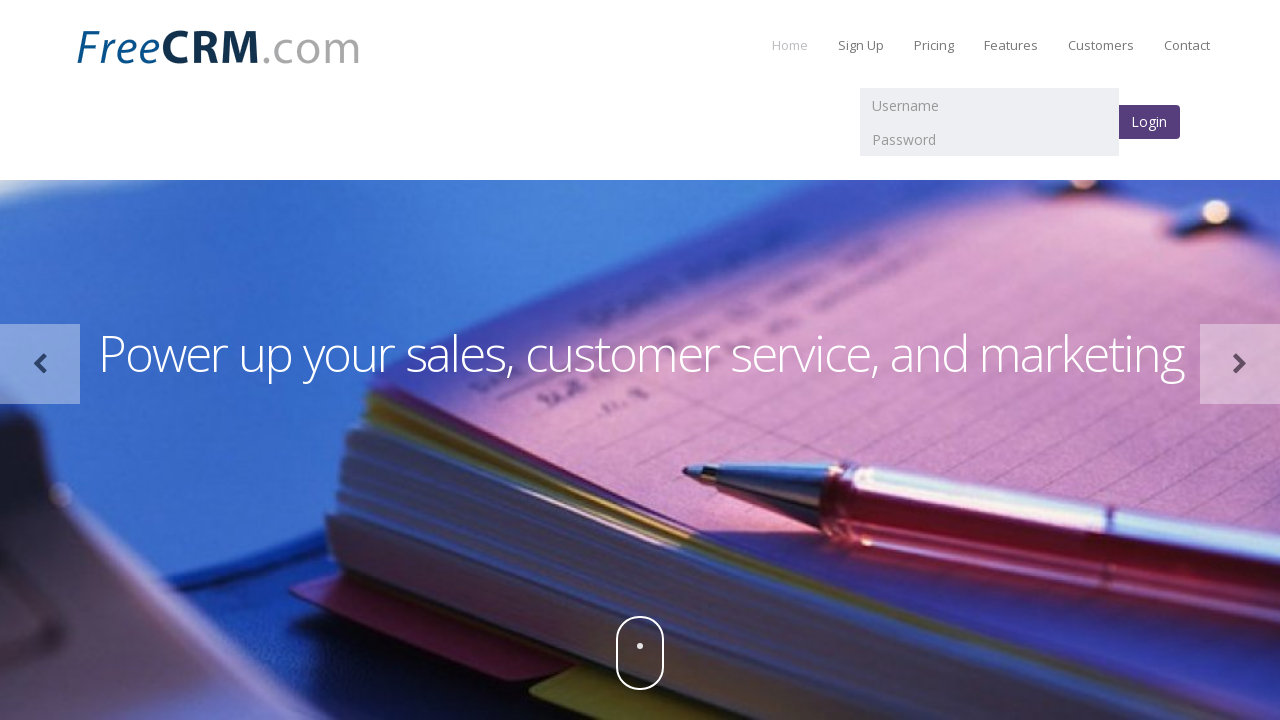

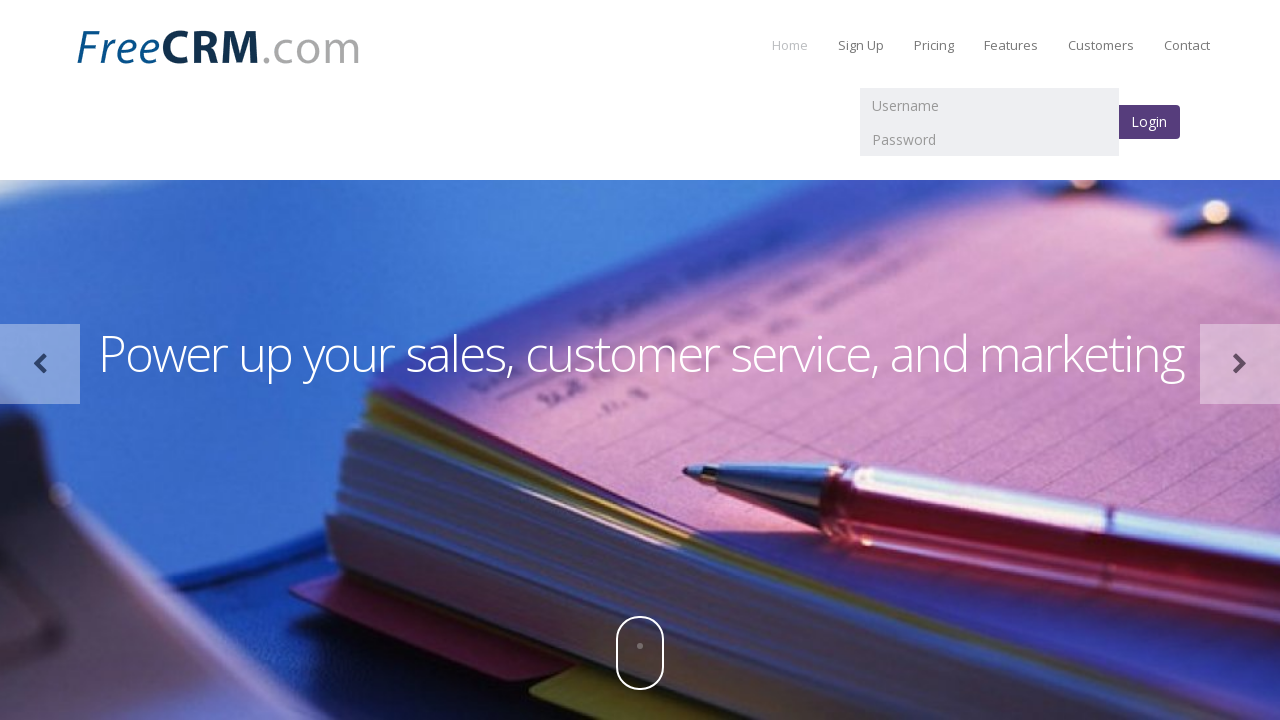